Tests key press detection by sending various keys to an input field and verifying the displayed result

Starting URL: https://the-internet.herokuapp.com/key_presses

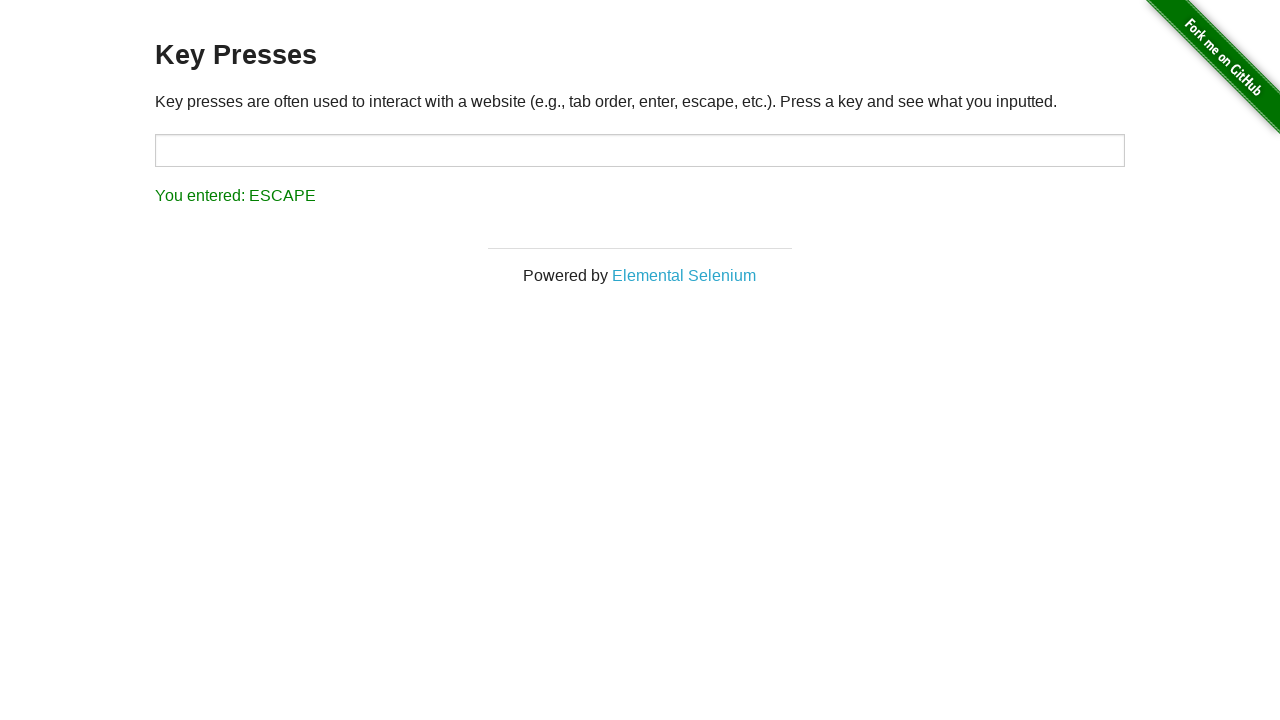

Waited for target input field to load
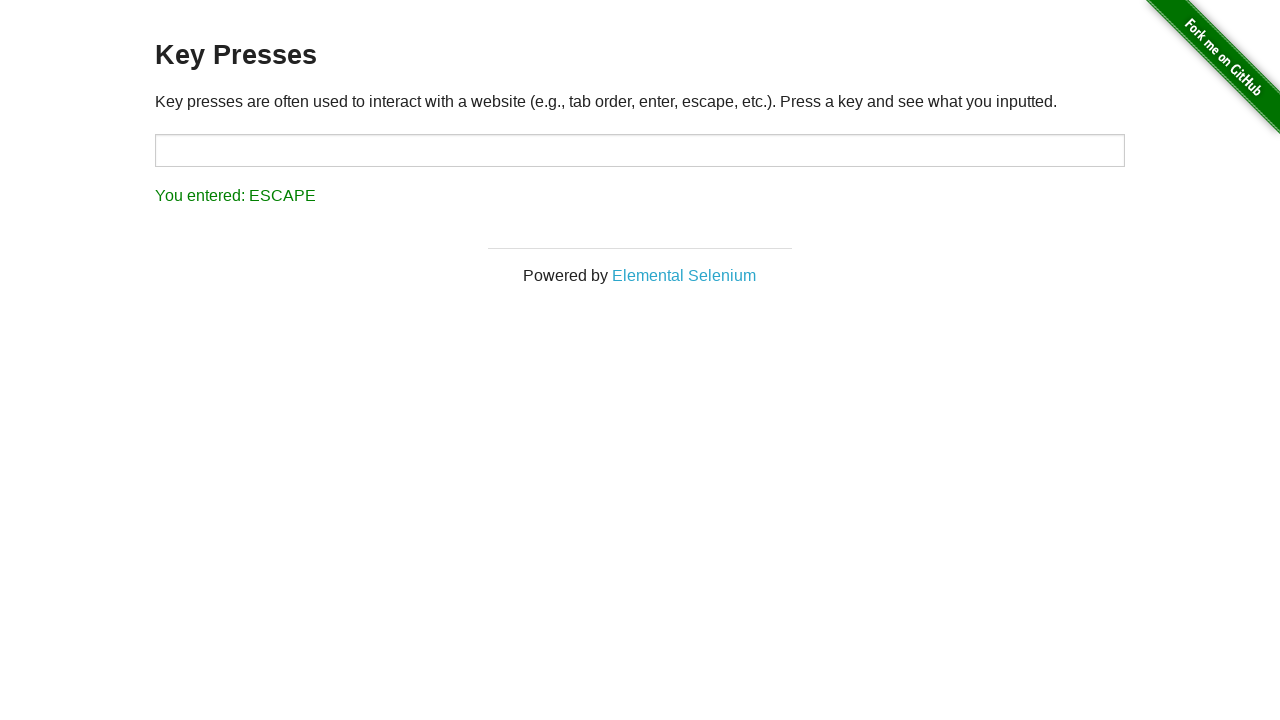

Pressed 'q' key in target input field on #target
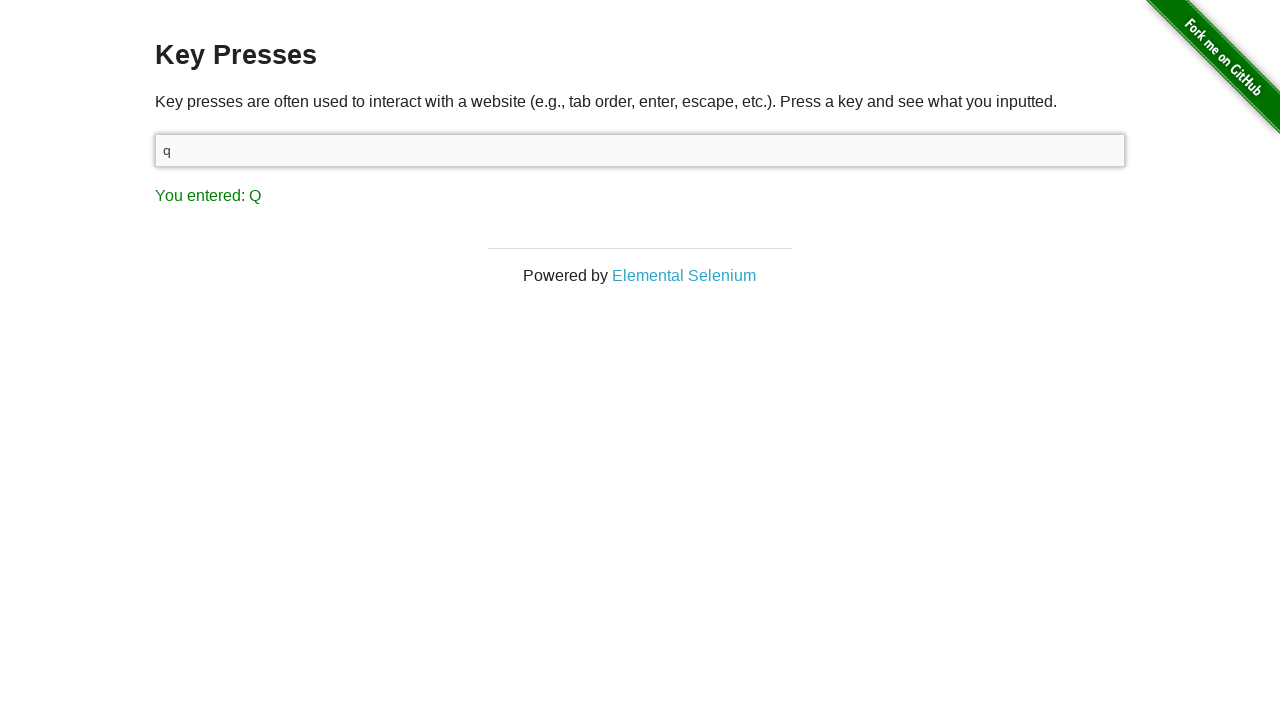

Pressed 'q' key on body element on body
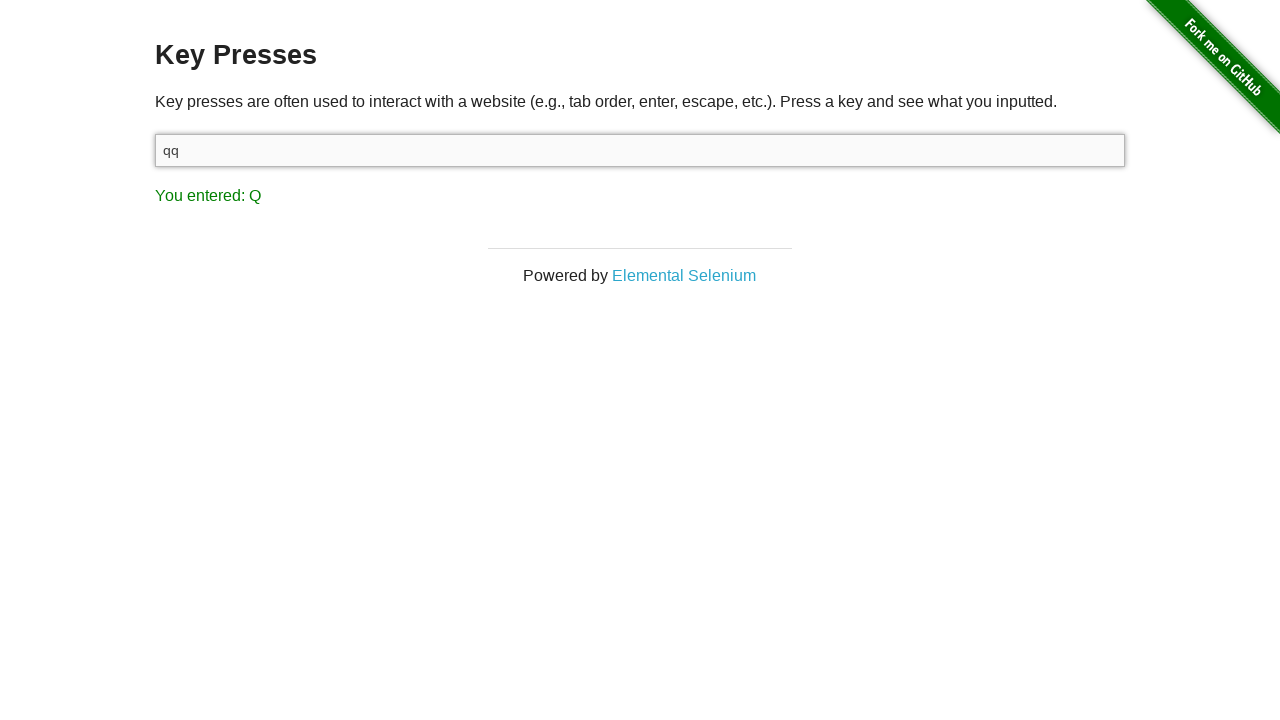

Filled target input field with 'qwerty' on #target
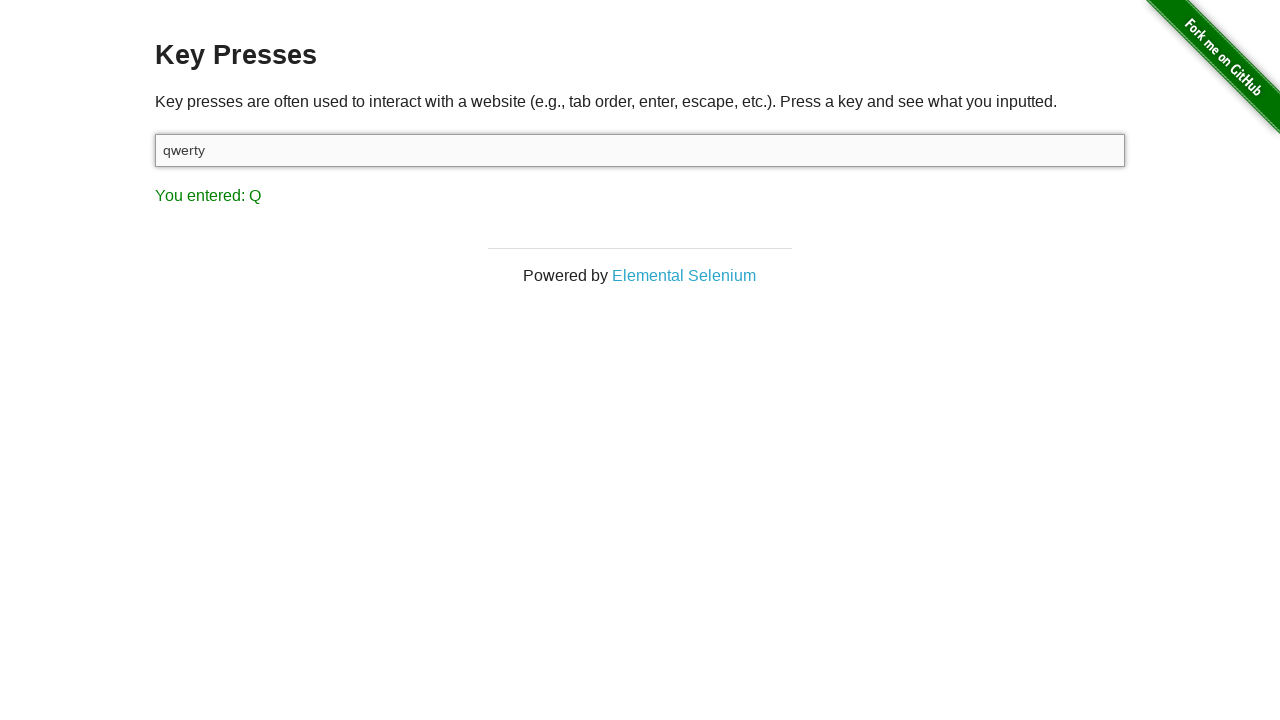

Selected all text in target input field with Ctrl+A on #target
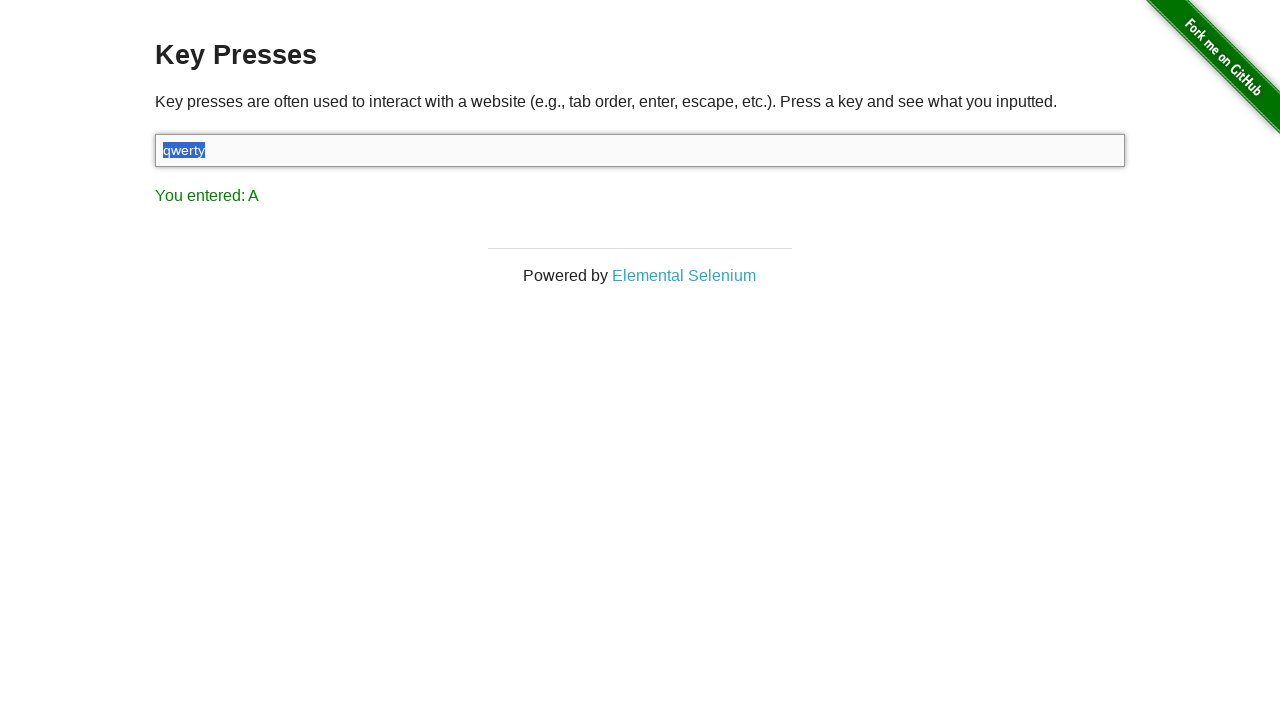

Deleted selected text by pressing Backspace on #target
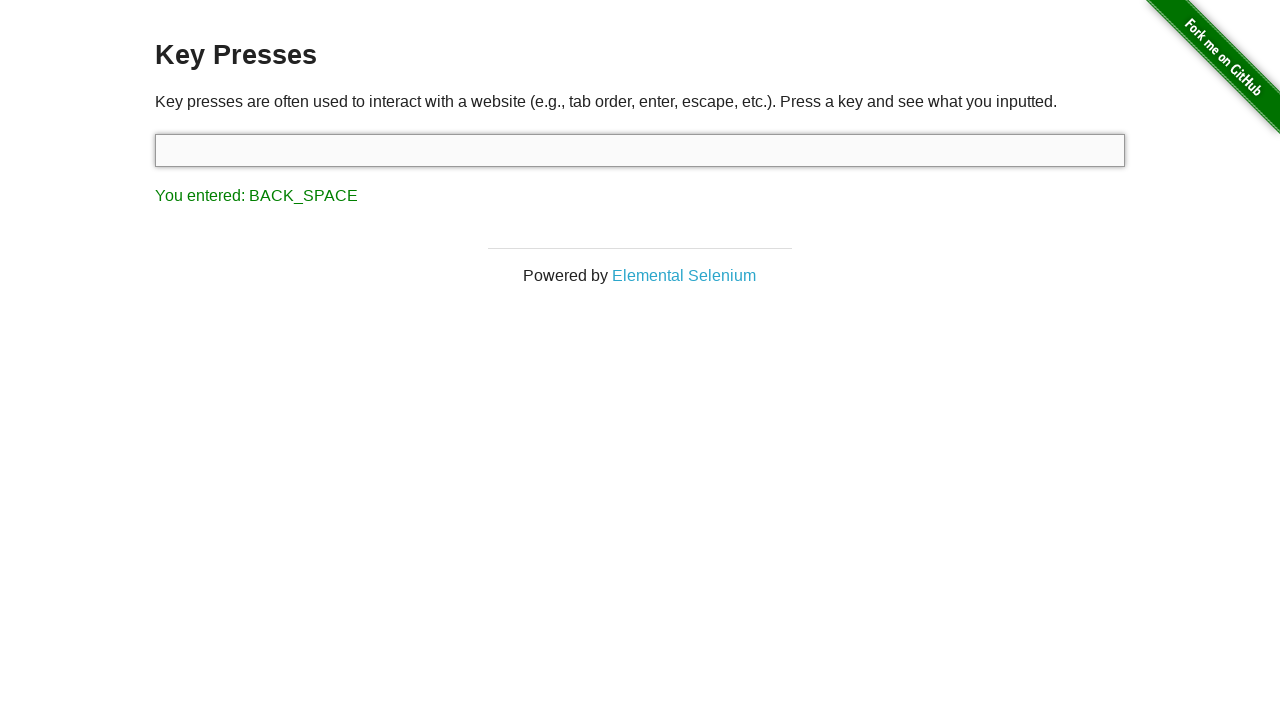

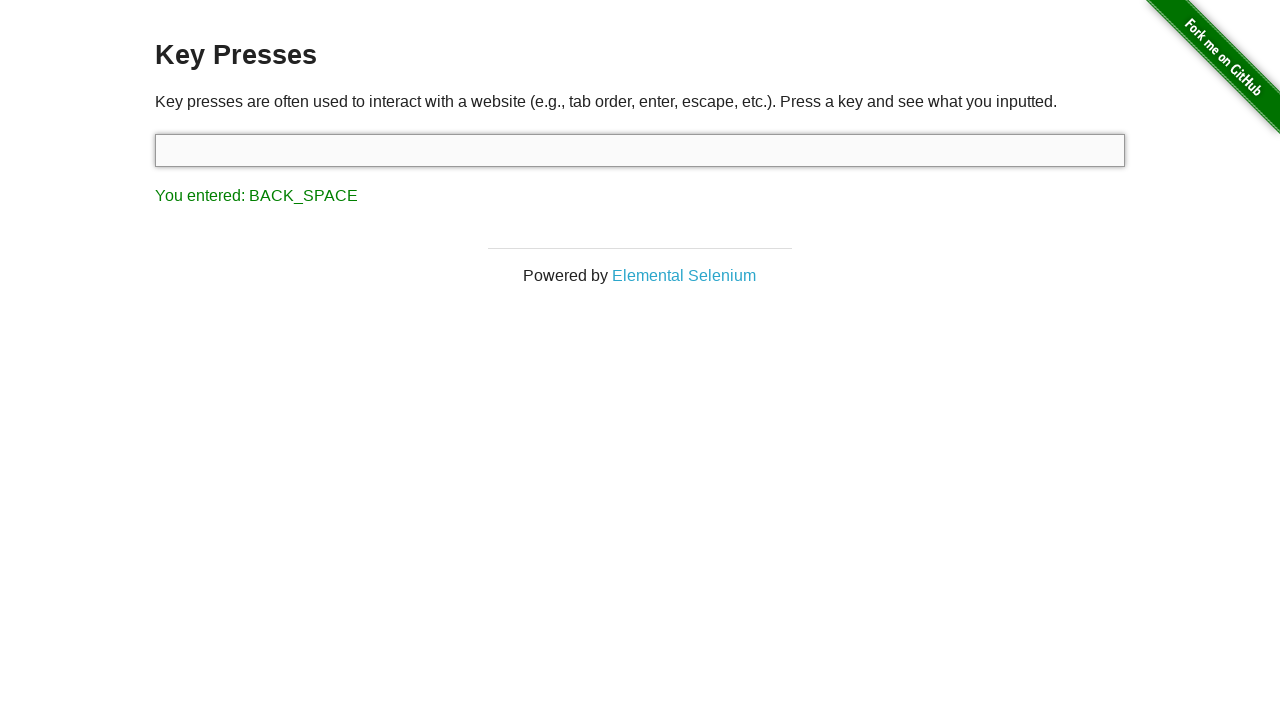